Navigates to 163.com (NetEase portal) and verifies the page loads successfully

Starting URL: http://www.163.com

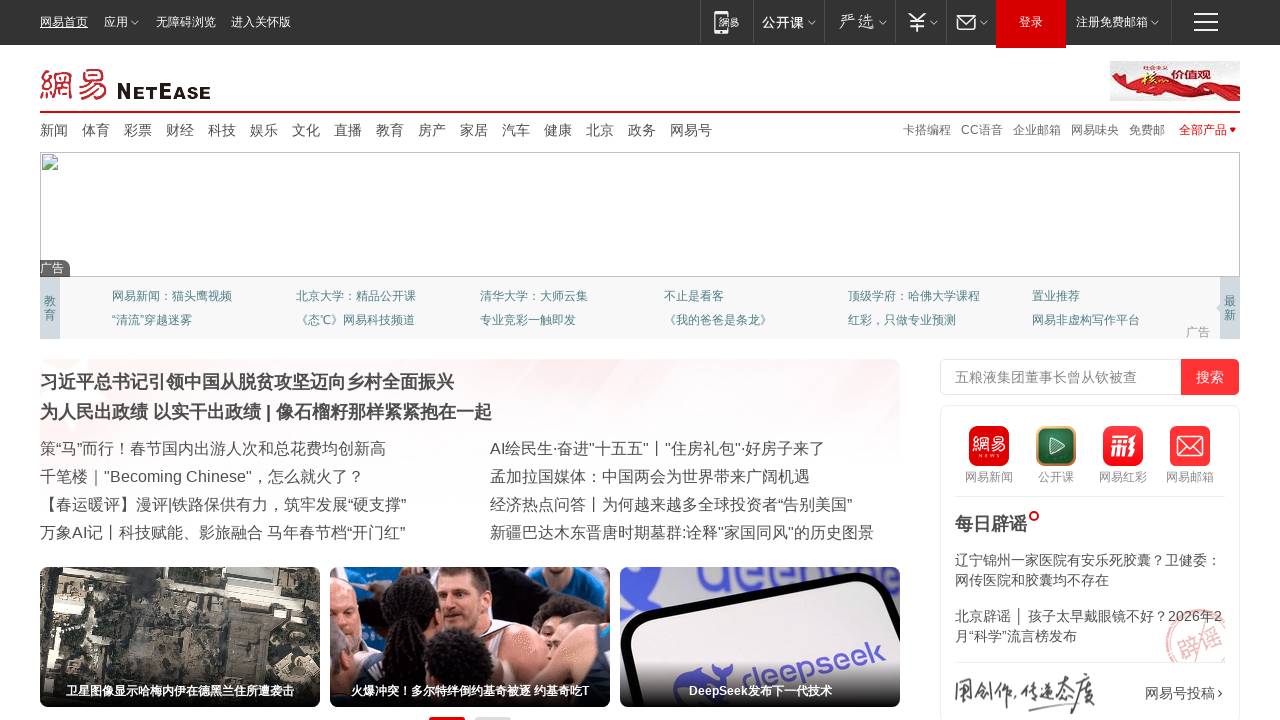

Navigated to http://www.163.com (NetEase portal)
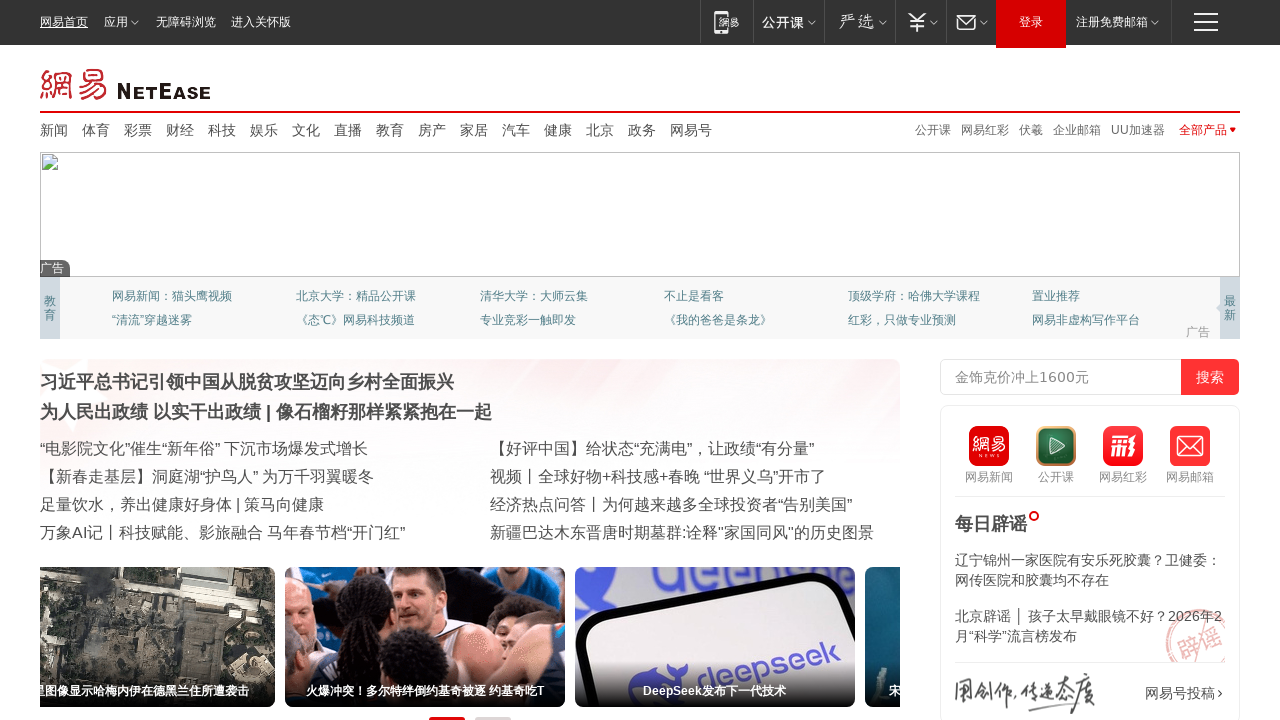

Page DOM content loaded successfully
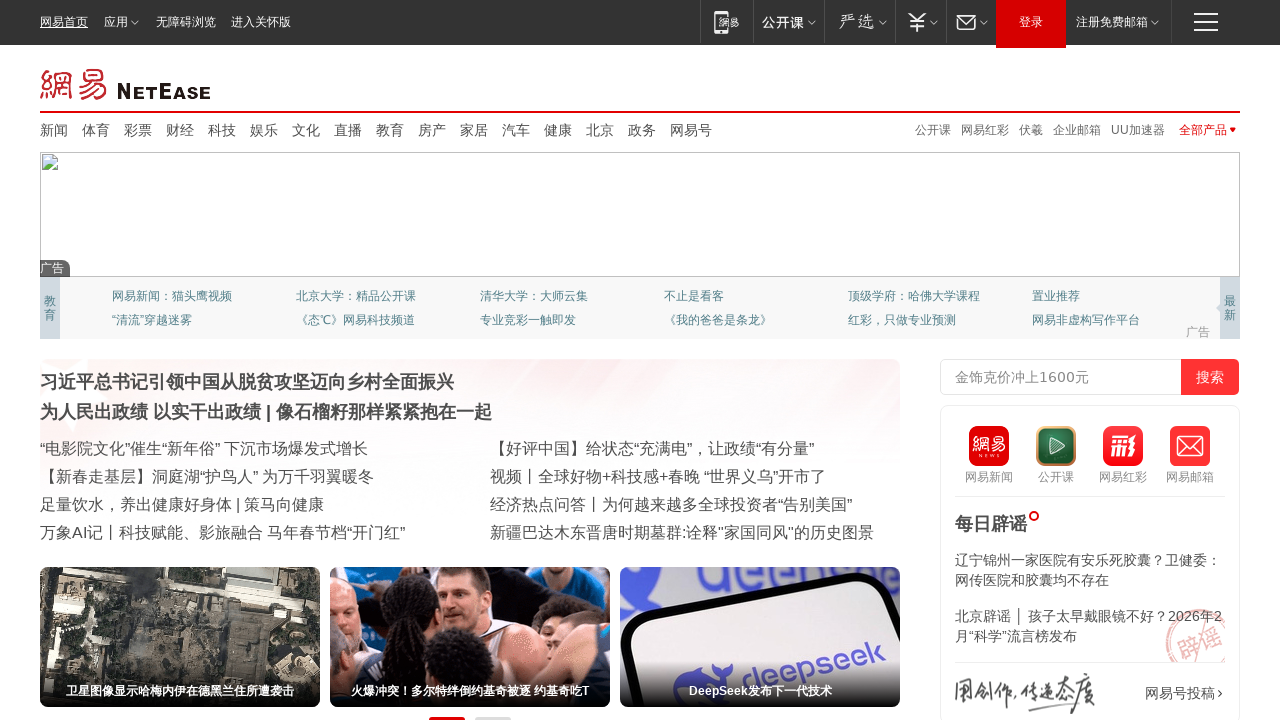

Verified page has loaded with a title
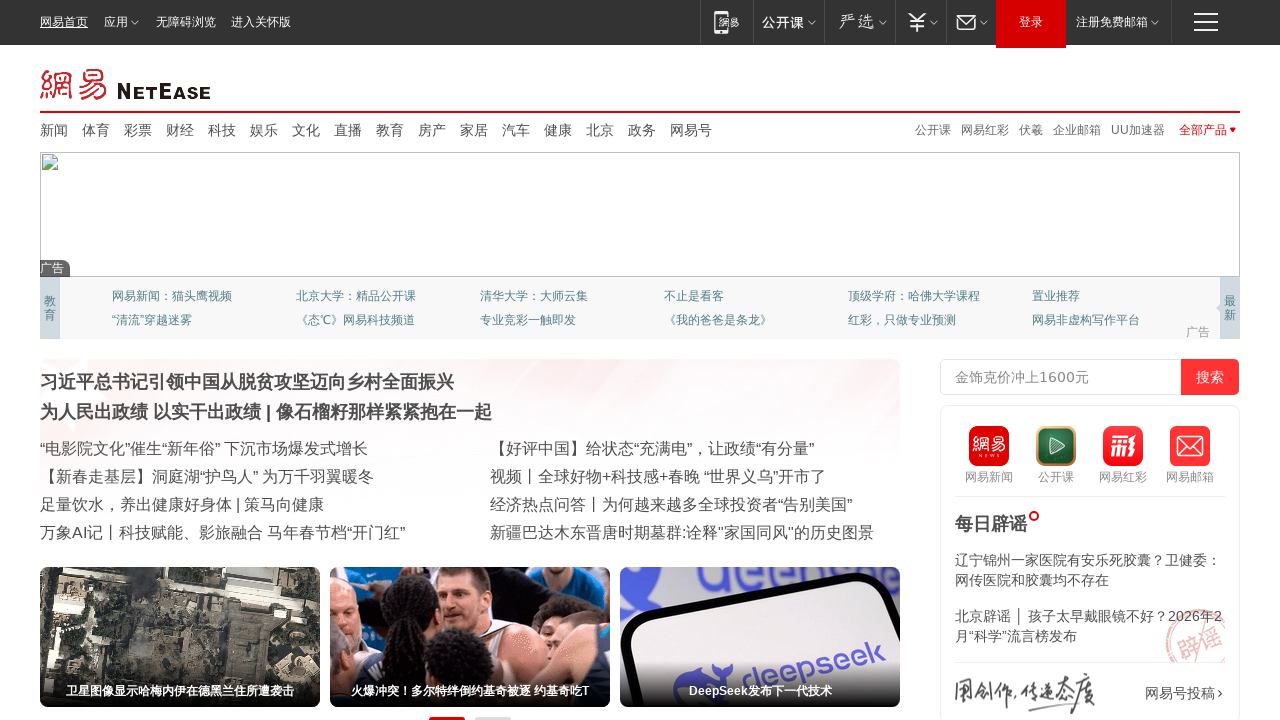

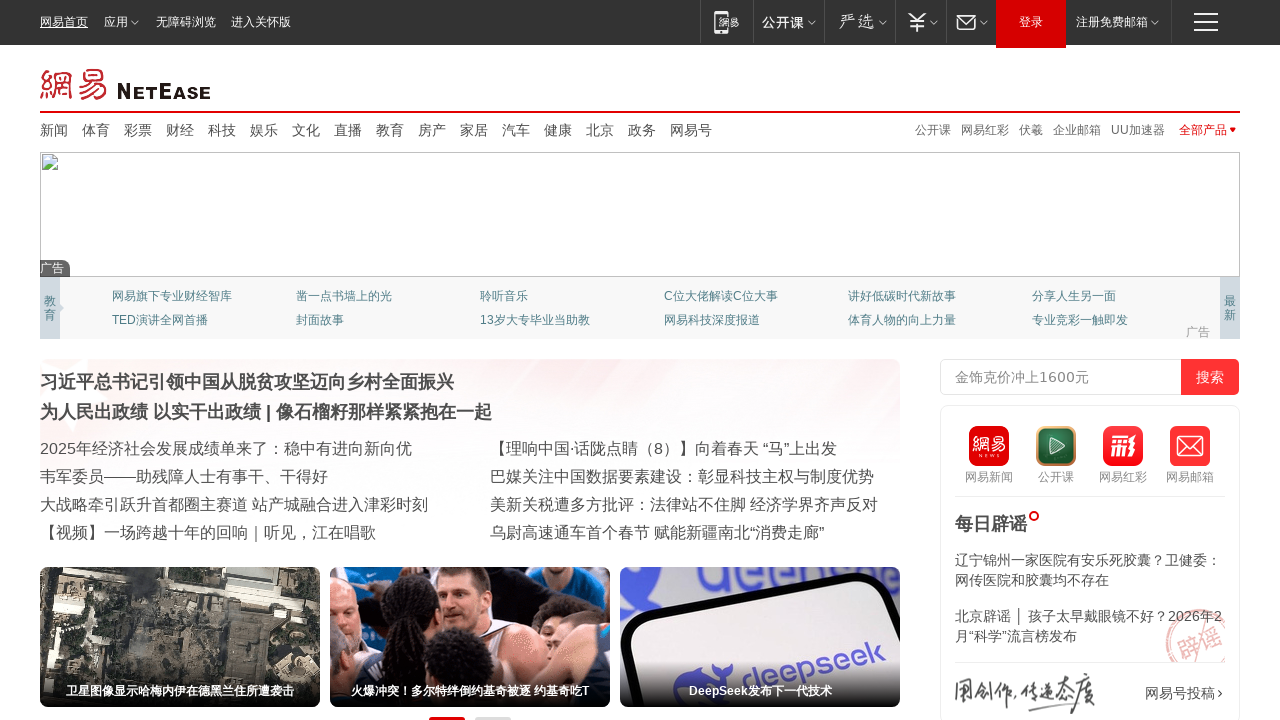